Tests JavaScript prompt alert functionality by switching to an iframe, clicking a button to trigger a prompt, entering text, accepting the alert, and verifying the input appears on the page

Starting URL: https://www.w3schools.com/js/tryit.asp?filename=tryjs_prompt

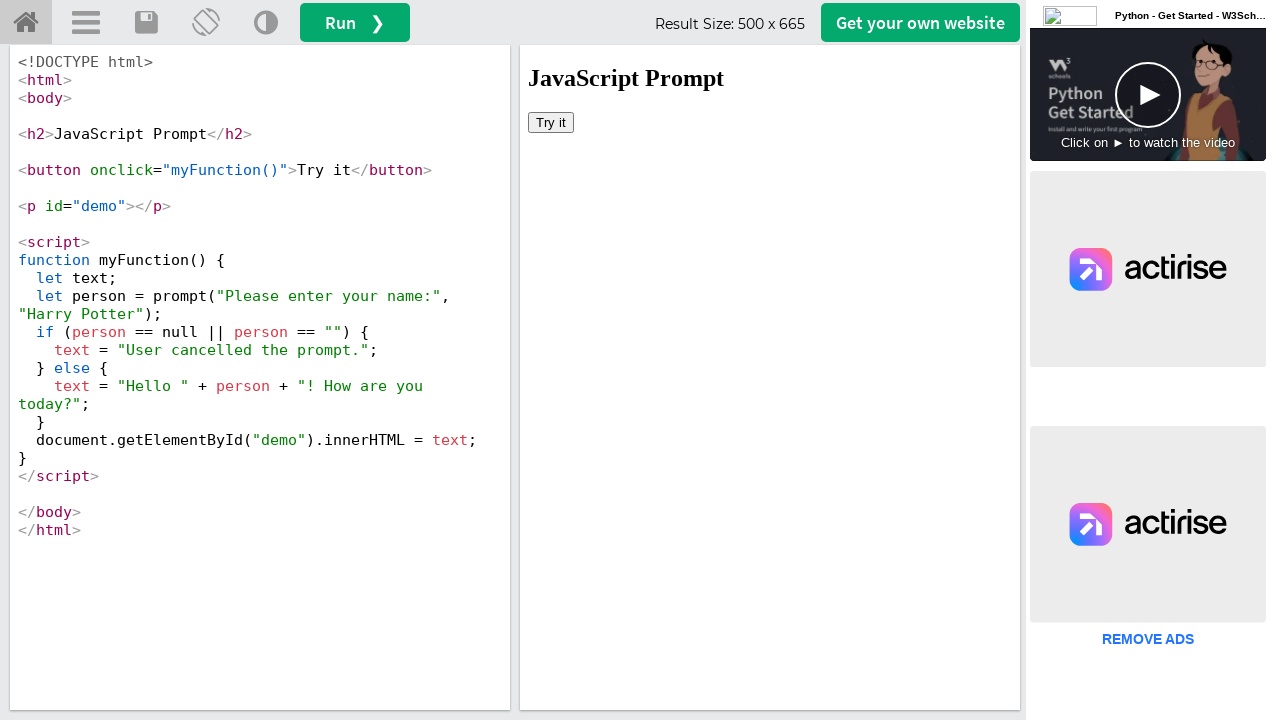

Located iframe with ID 'iframeResult'
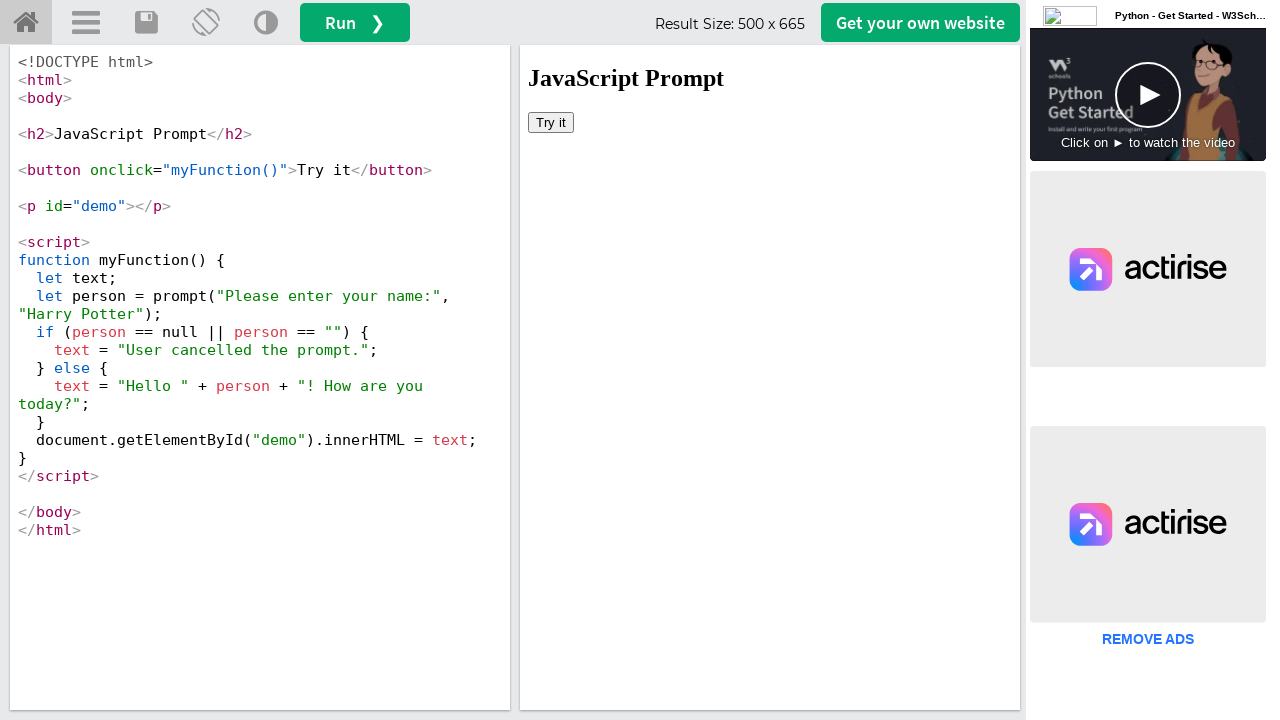

Clicked button to trigger prompt alert at (551, 122) on #iframeResult >> internal:control=enter-frame >> xpath=//button[@onclick='myFunc
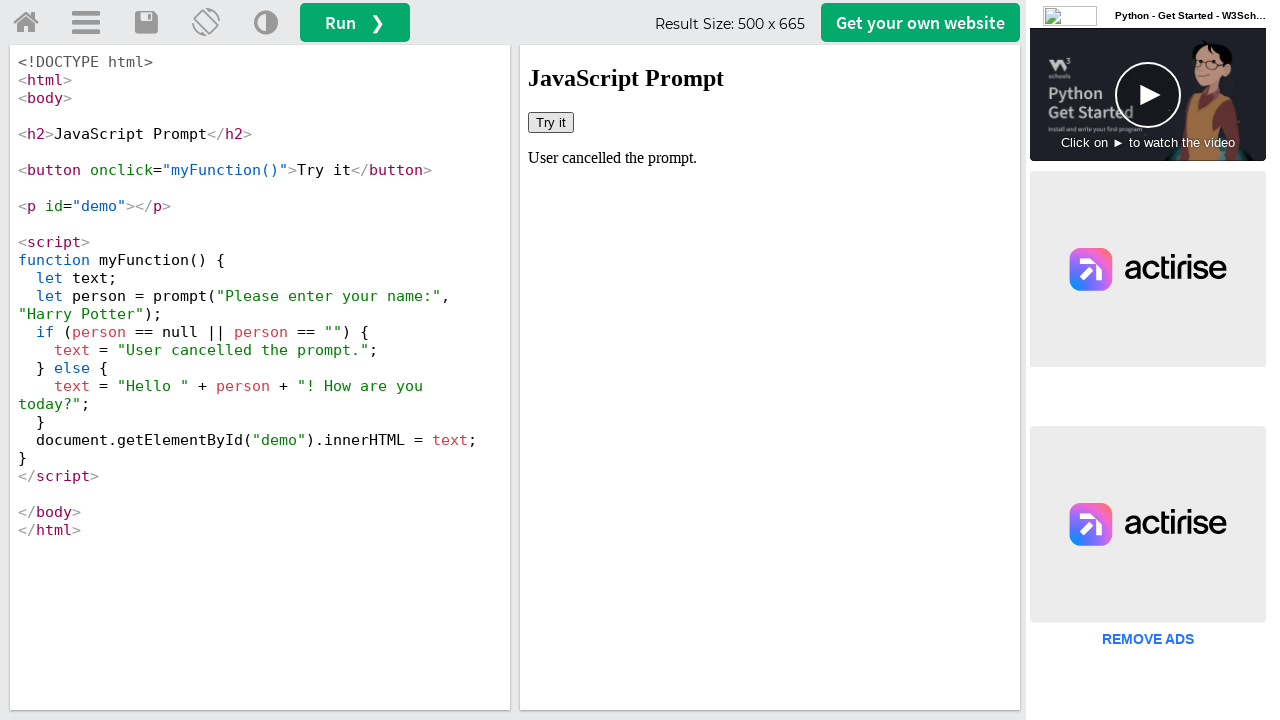

Registered dialog event handler to accept prompt with text
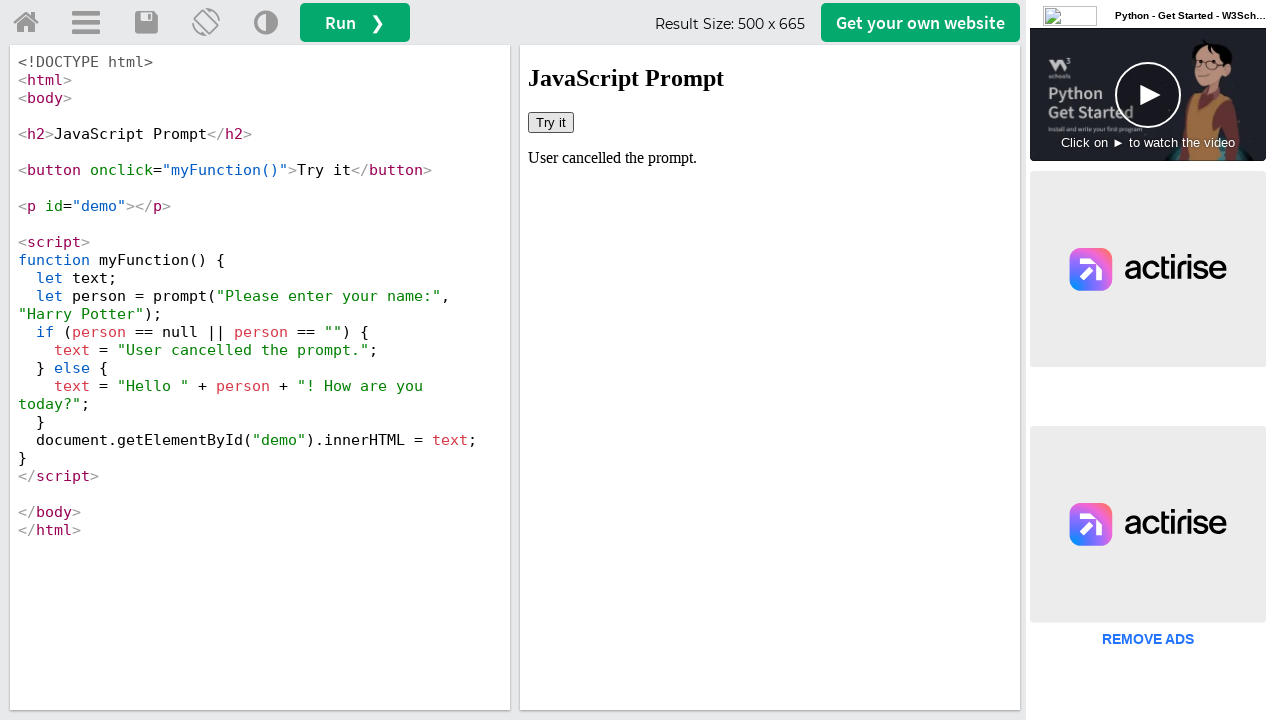

Clicked button again to trigger prompt dialog with handler attached at (551, 122) on #iframeResult >> internal:control=enter-frame >> xpath=//button[@onclick='myFunc
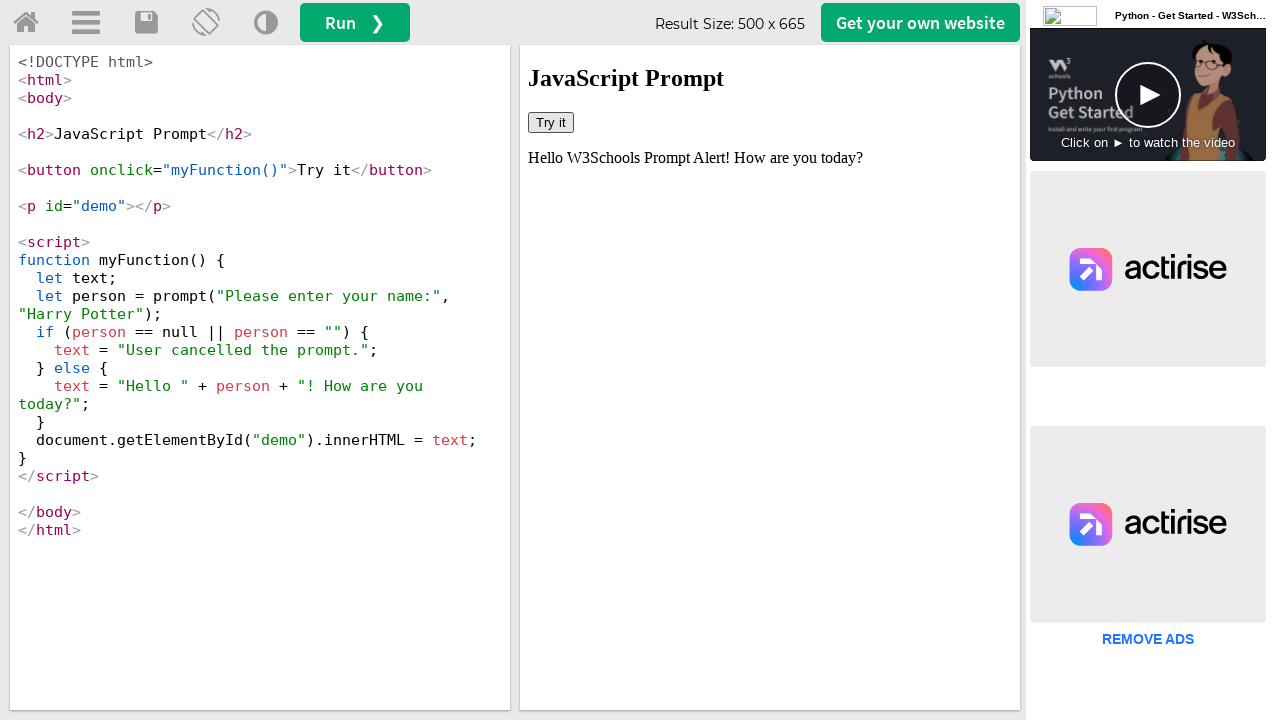

Waited for output element with ID 'demo' to appear
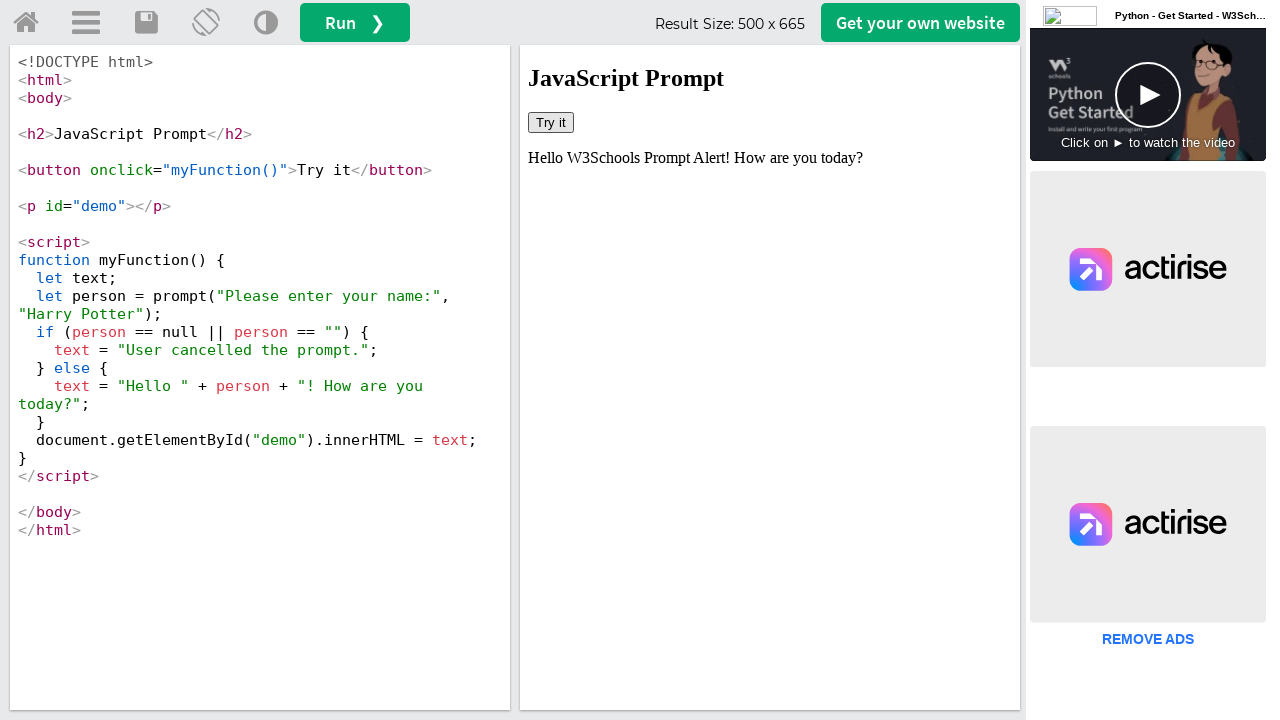

Retrieved text content from output element
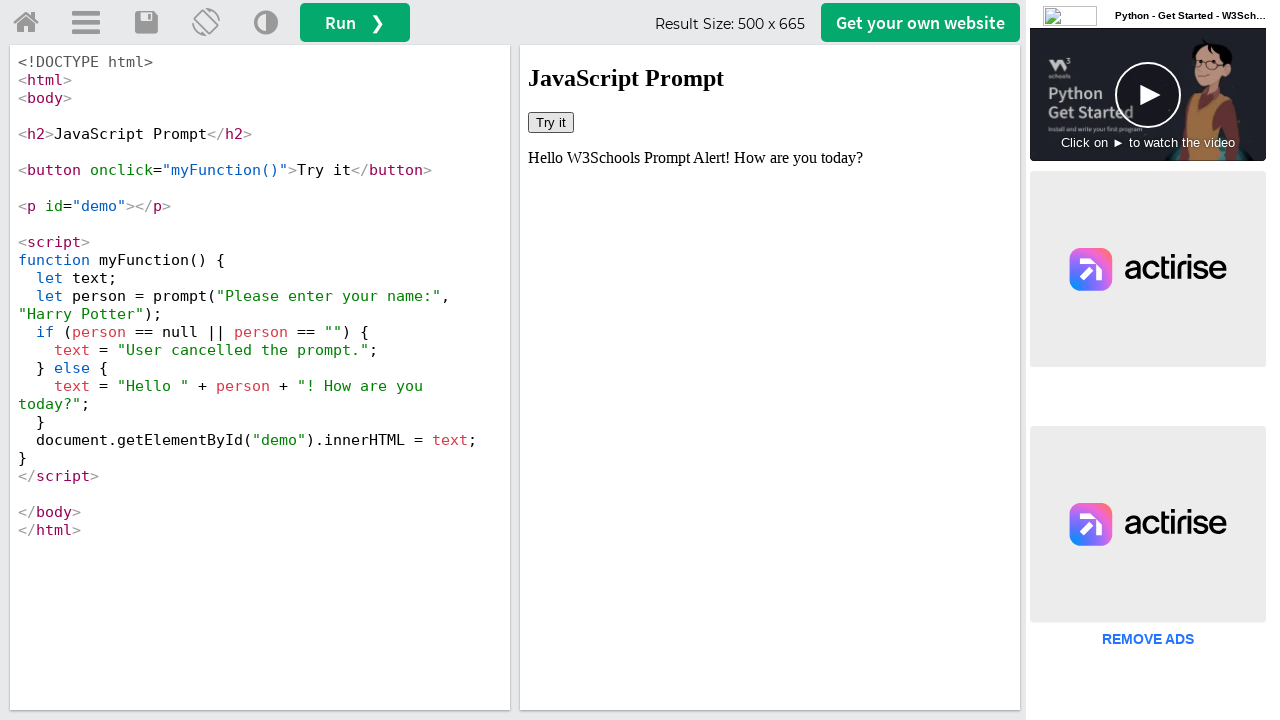

Verified that input text 'W3Schools Prompt Alert' appears in output
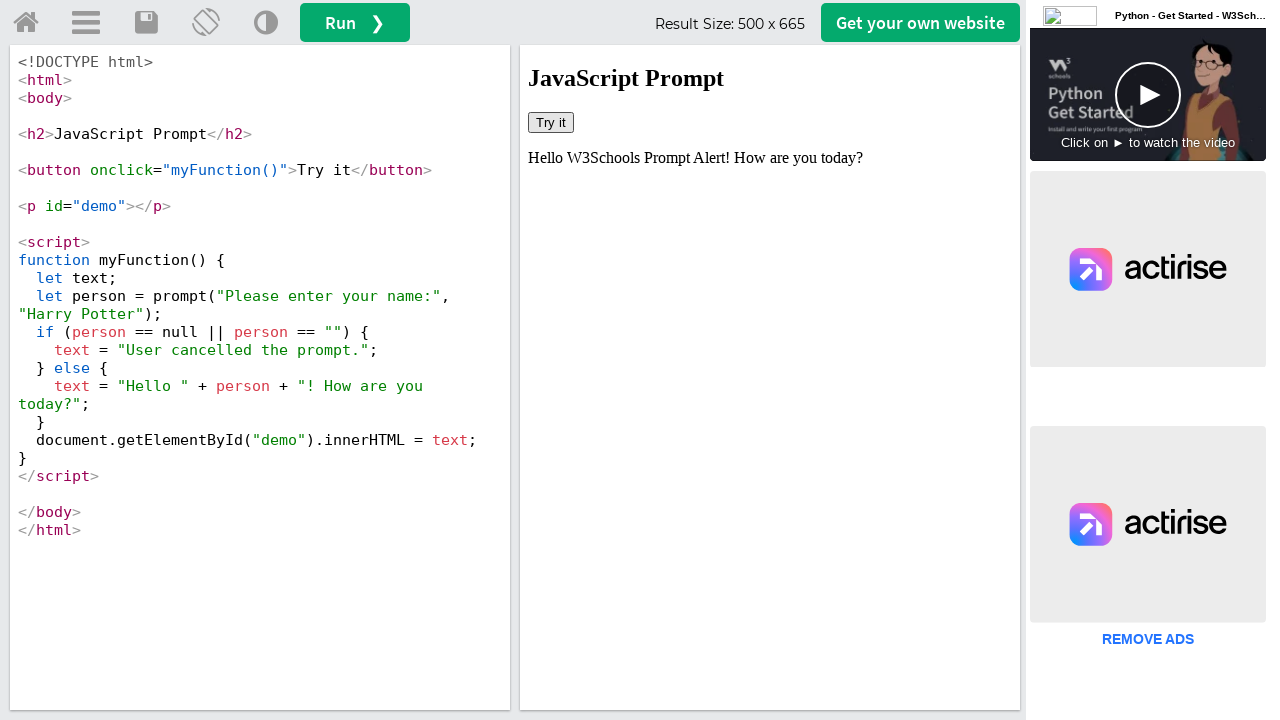

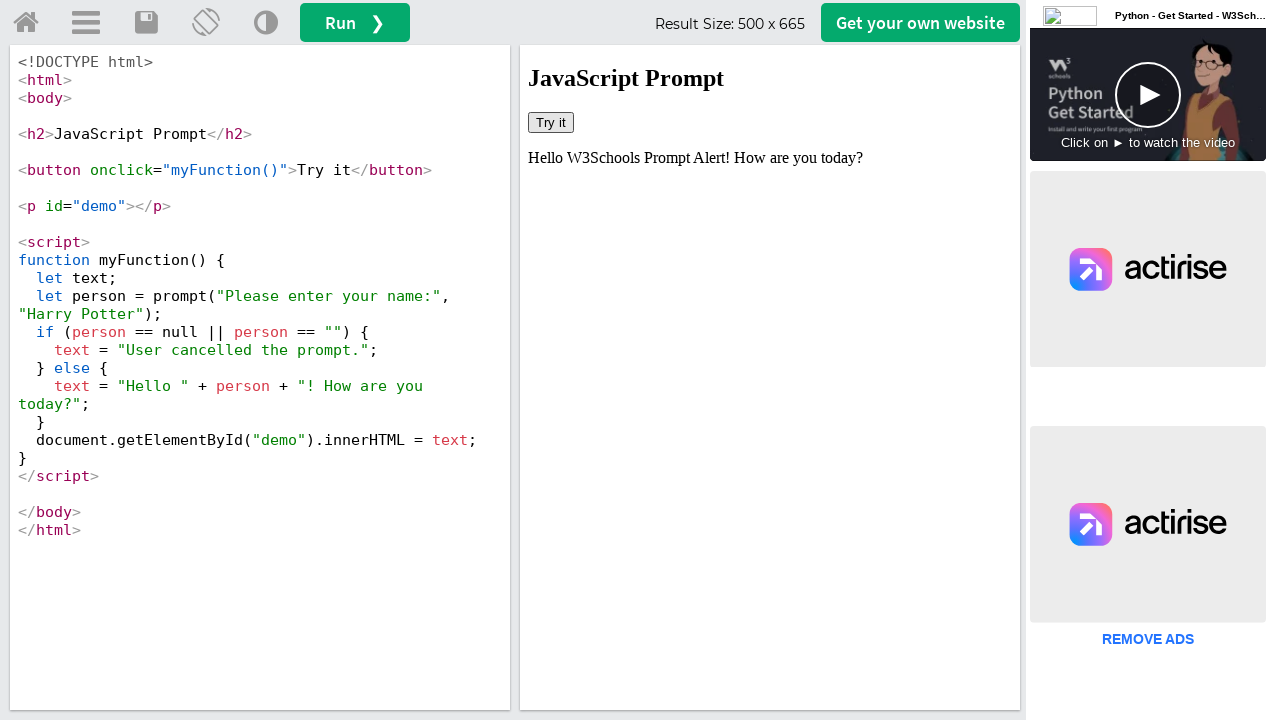